Tests clicking a link that opens DemoQA in a new tab

Starting URL: https://www.toolsqa.com/selenium-training/

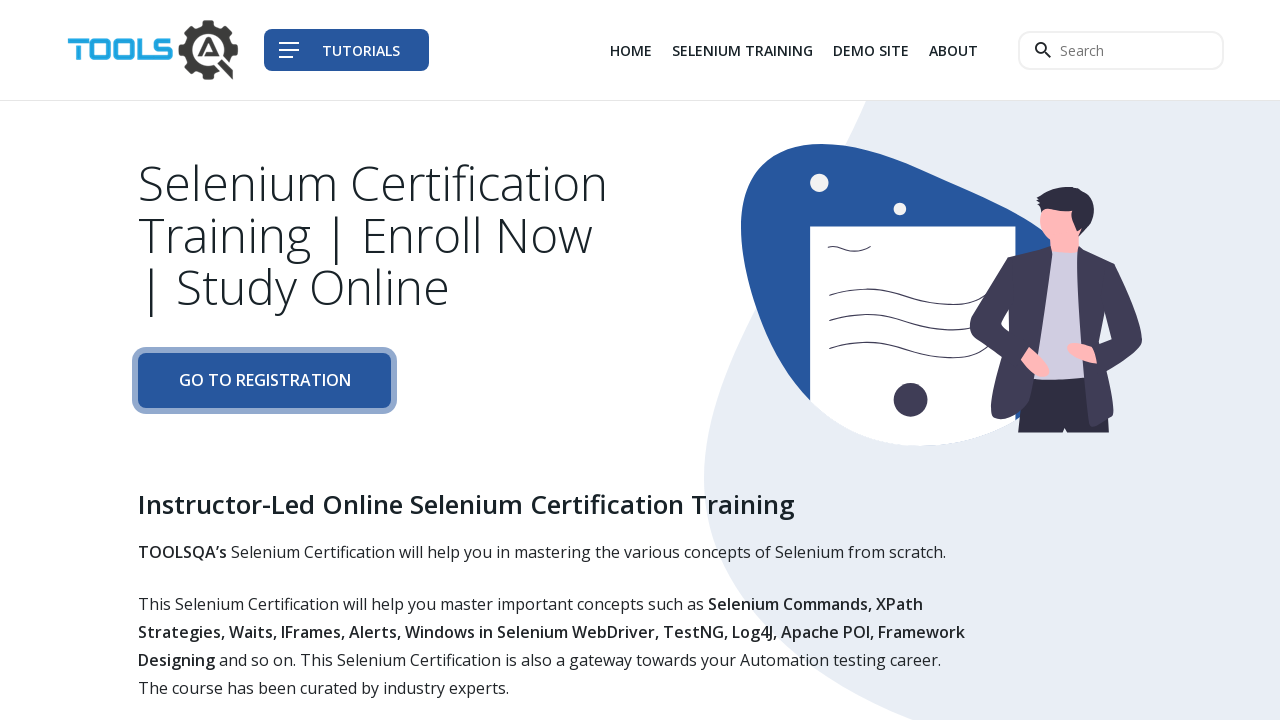

Clicked on DemoQA link (3rd item in col-auto list) to open in new tab at (871, 50) on div.col-auto li:nth-child(3) a
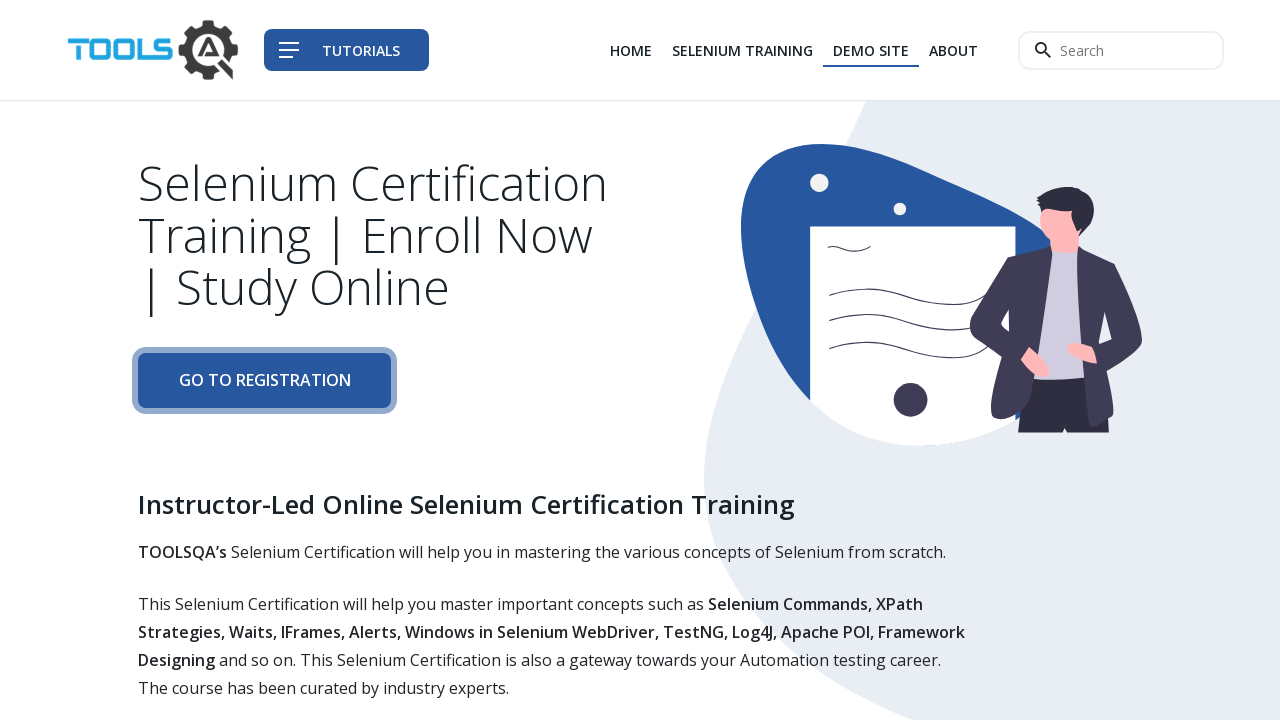

New page loaded and switched to DemoQA tab
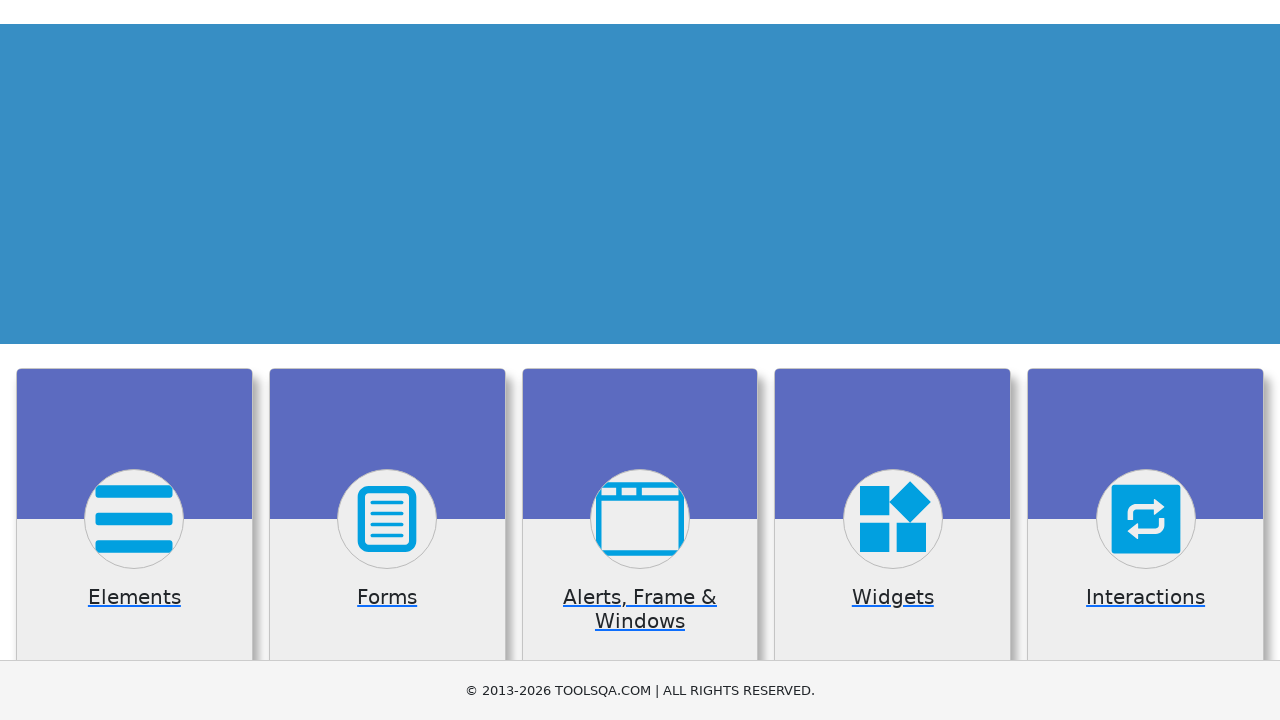

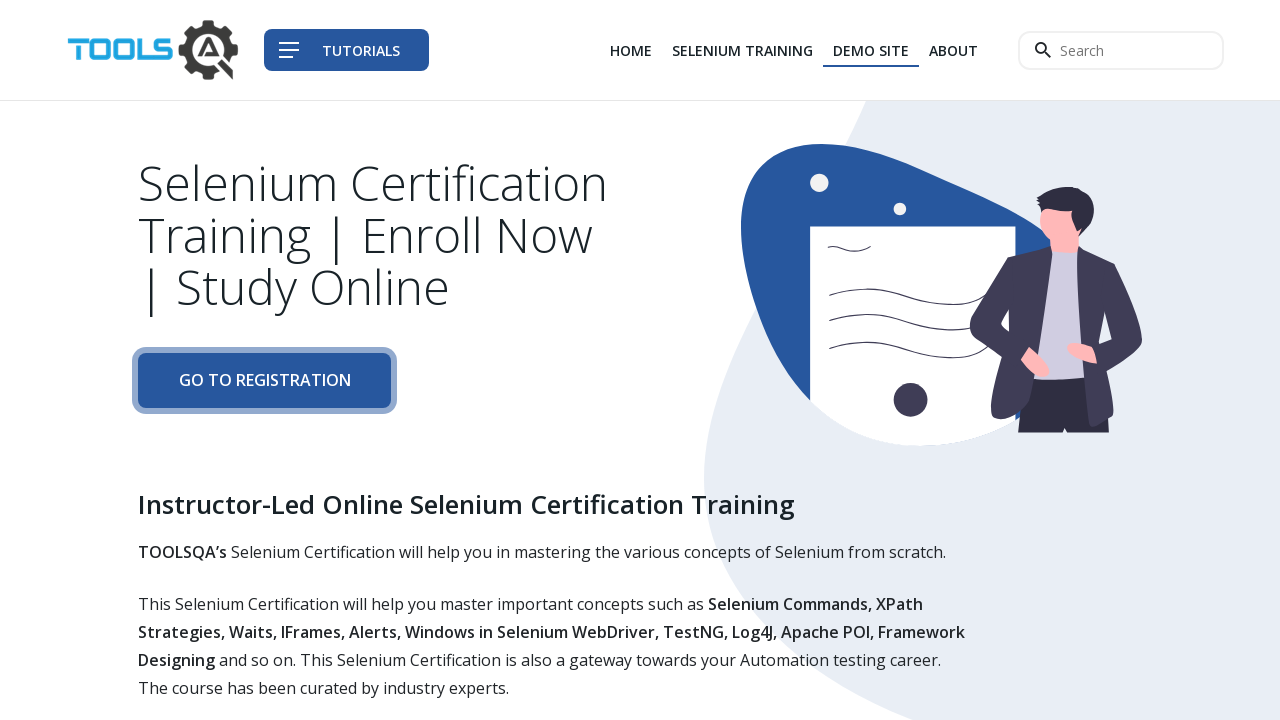